Tests form interaction by extracting a value from an element's attribute, performing a mathematical calculation on it, filling the result into an answer field, checking two checkboxes, and submitting the form.

Starting URL: http://suninjuly.github.io/get_attribute.html

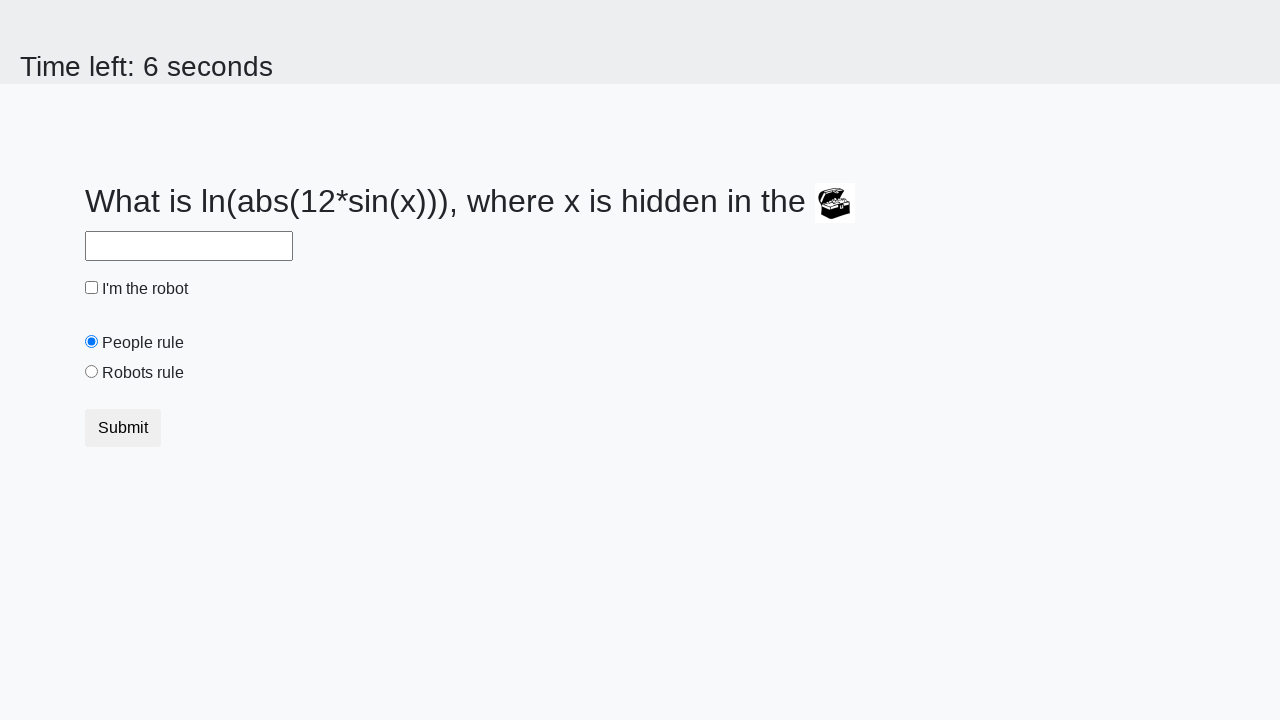

Extracted 'valuex' attribute from treasure element
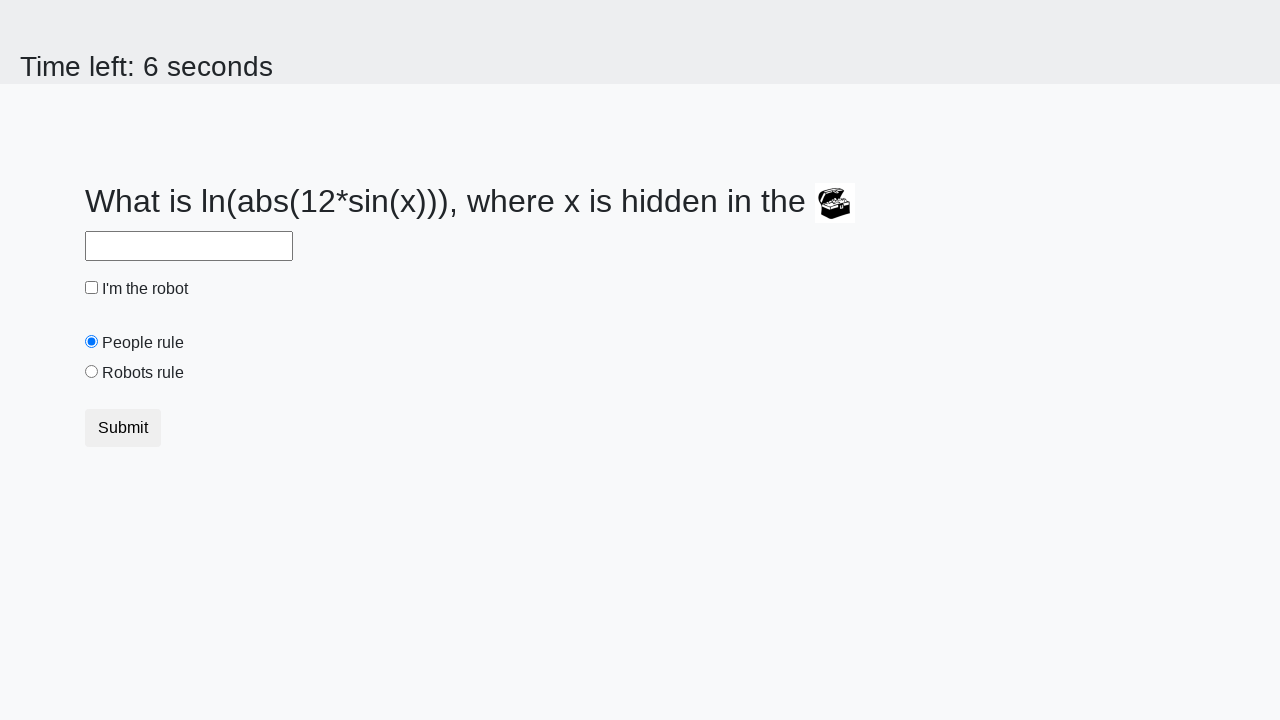

Calculated answer using mathematical formula
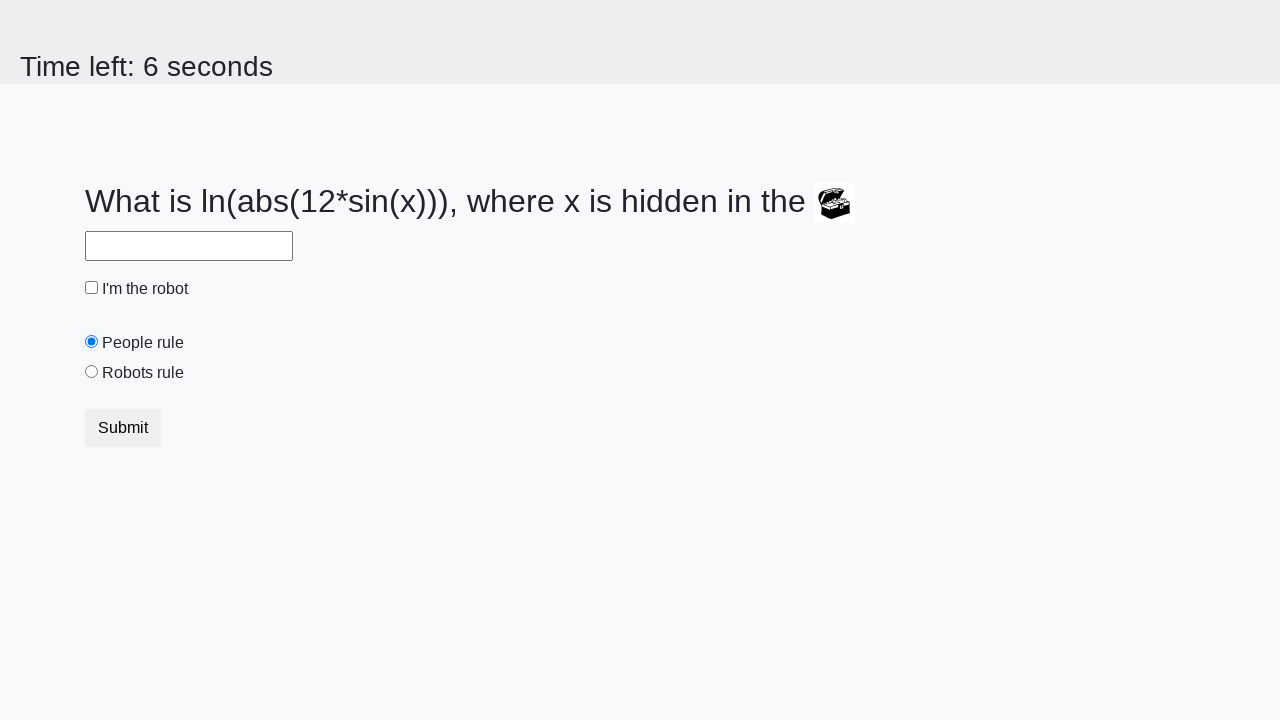

Filled answer field with calculated value on #answer
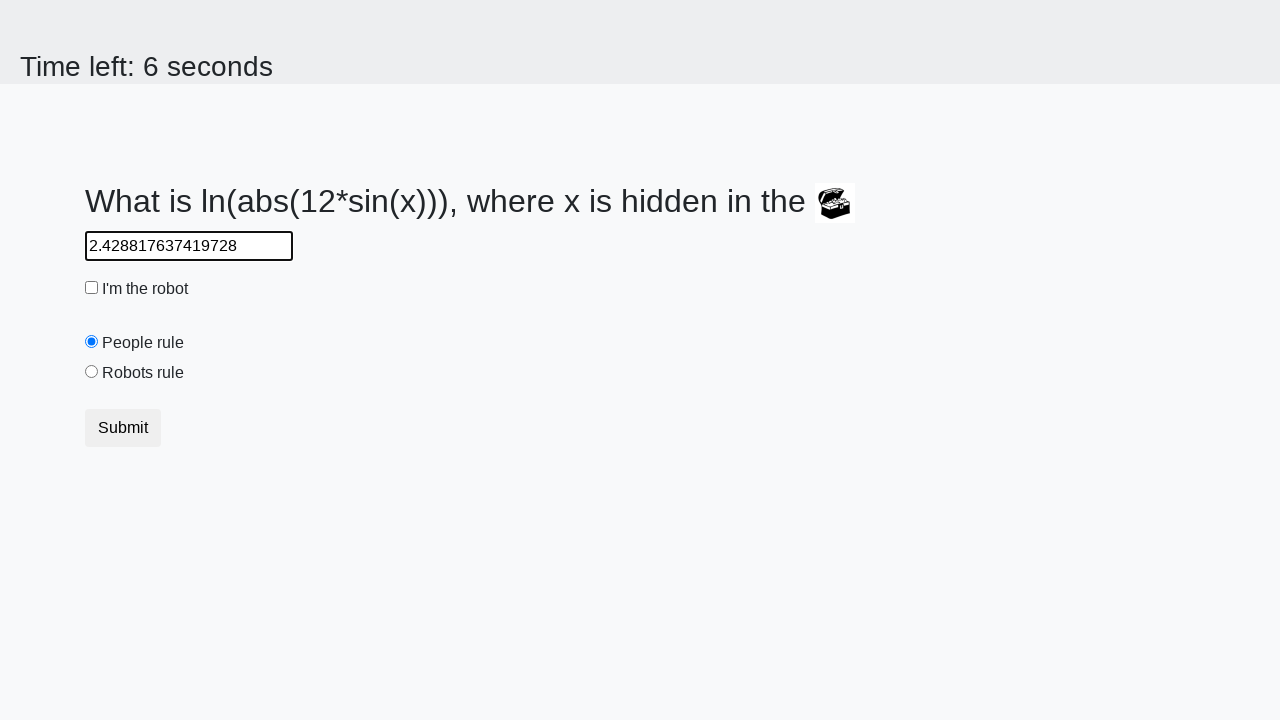

Checked the robot checkbox at (92, 288) on #robotCheckbox
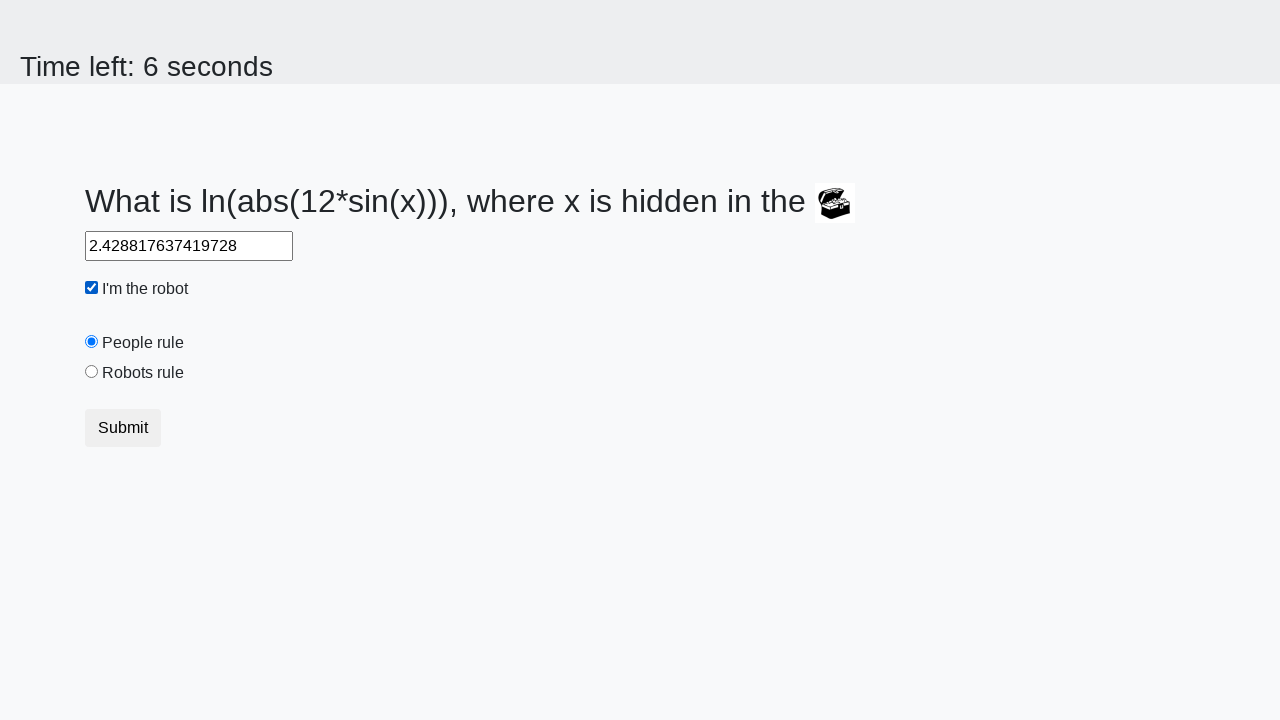

Checked the robots rule checkbox at (92, 372) on #robotsRule
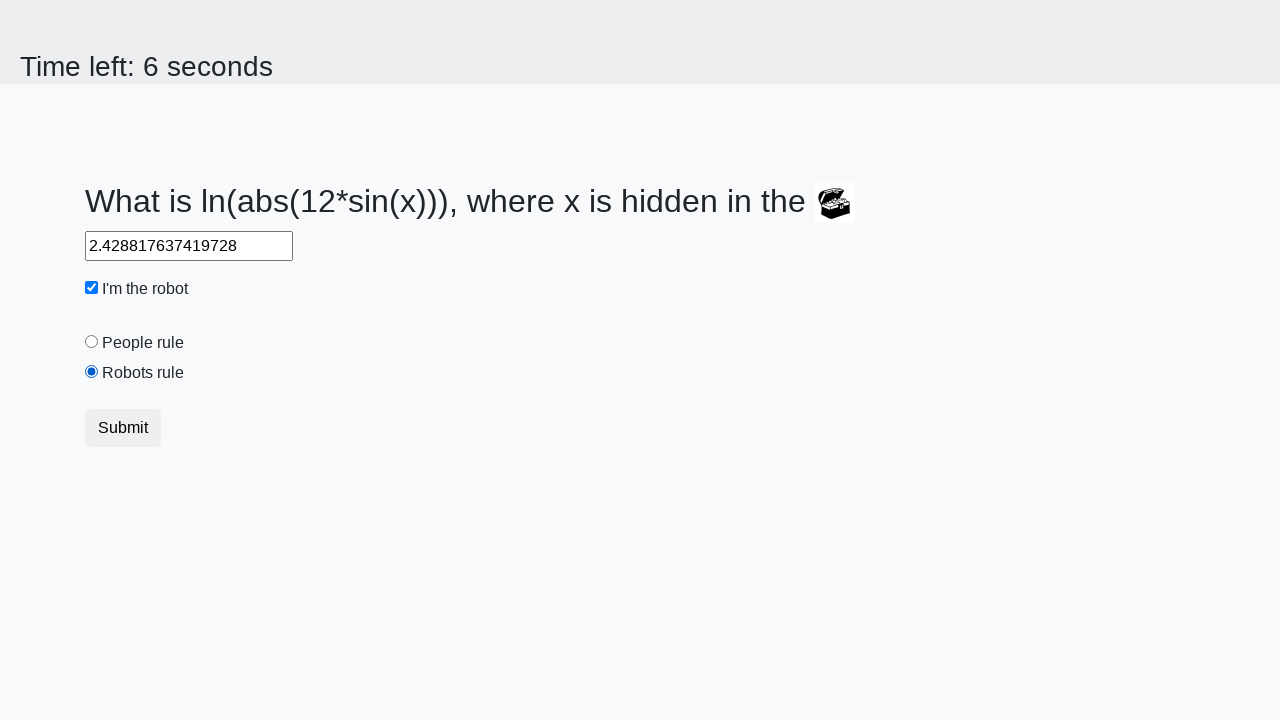

Clicked submit button to complete form at (123, 428) on button.btn
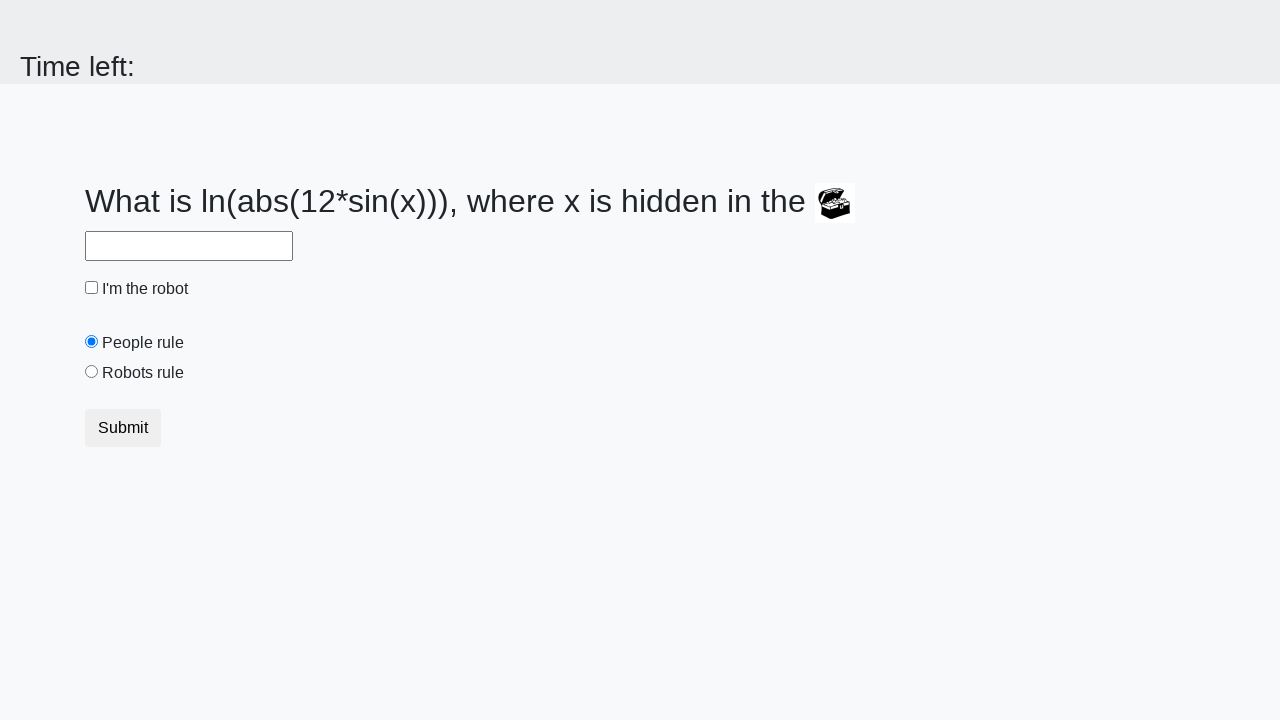

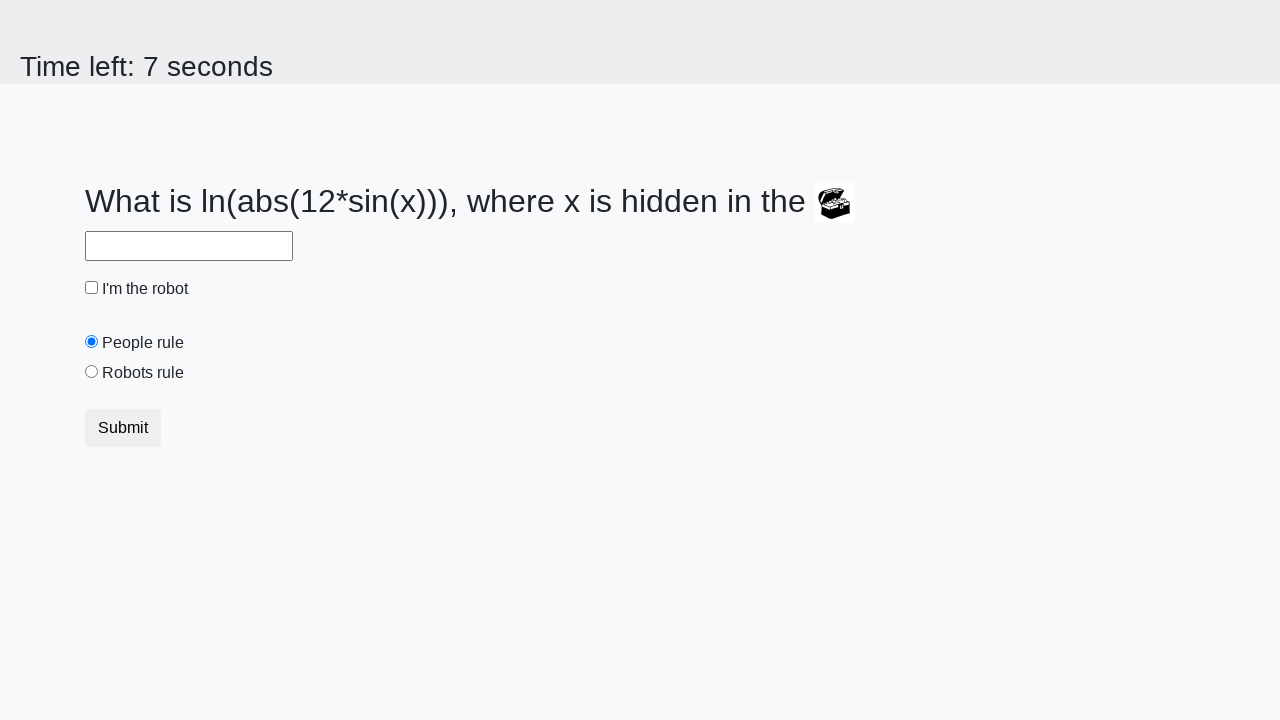